Tests a text box form by filling out Full Name, Email, Current Address, and Permanent Address fields 5 times with different values and submitting the form each iteration.

Starting URL: https://demoqa.com/text-box

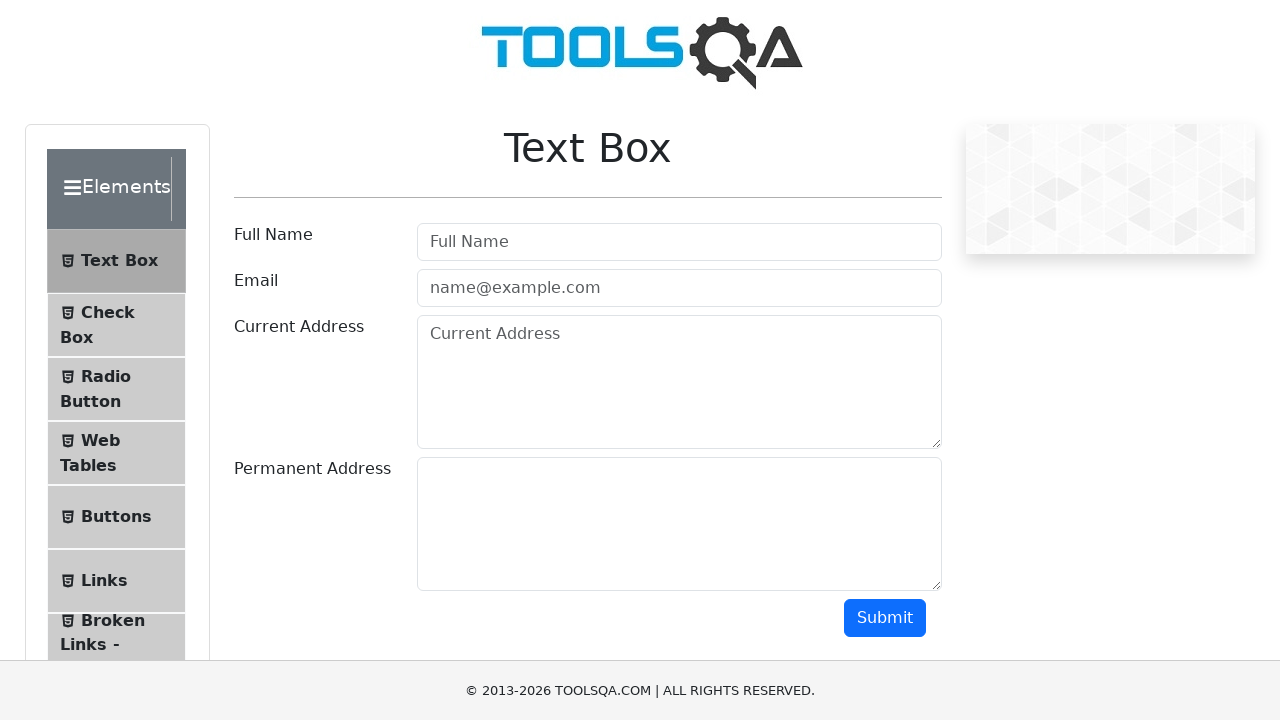

Filled Full Name field with 'Rodrigo_1' on input#userName
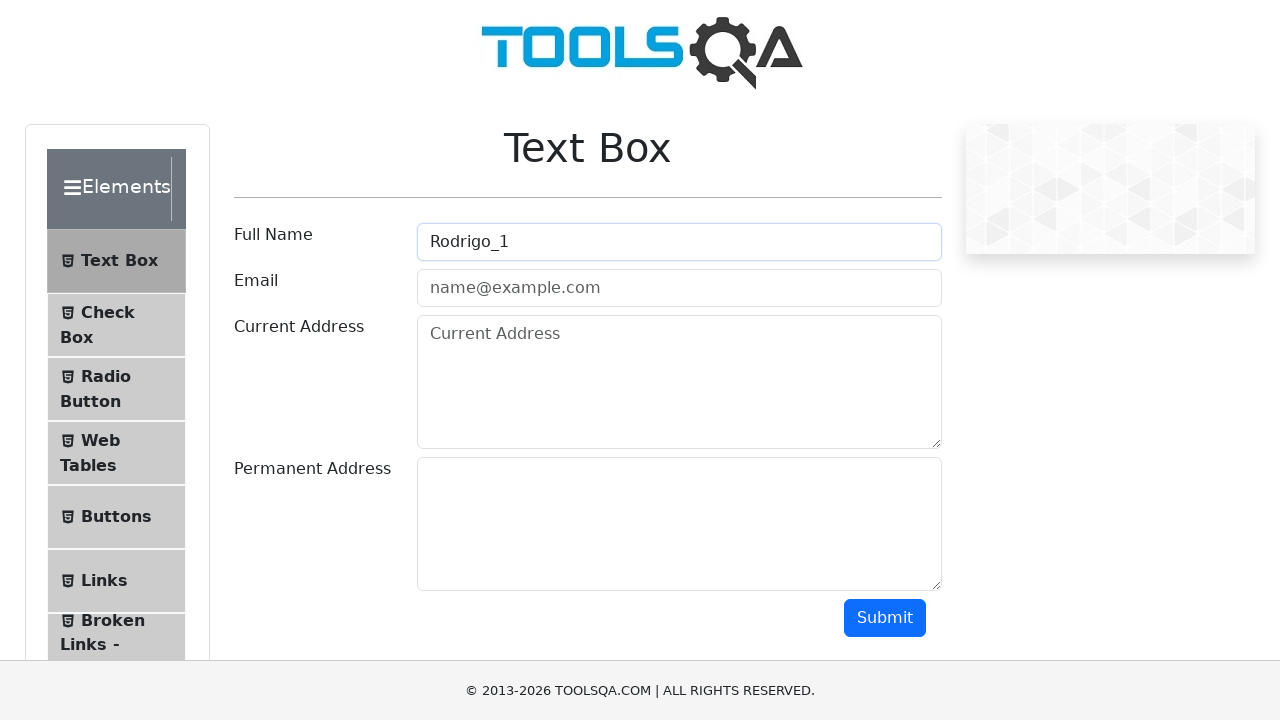

Filled Email field with 'test1@test.com' on input#userEmail
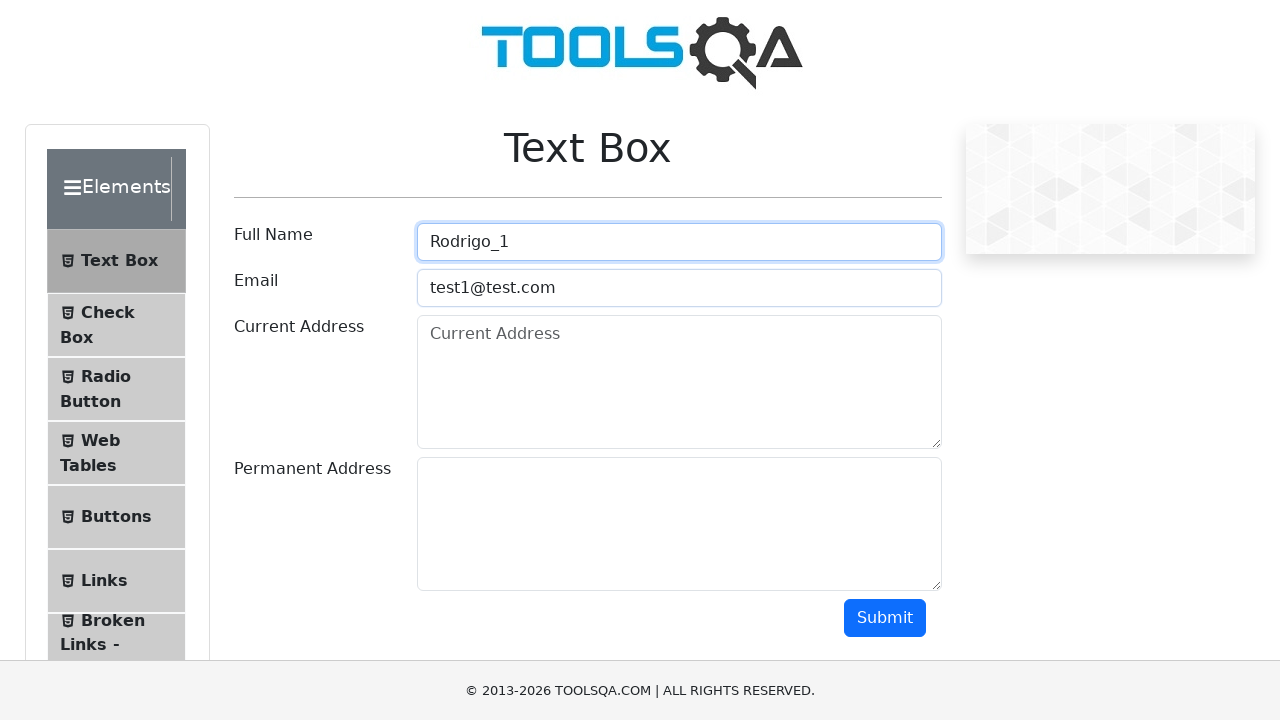

Filled Current Address field with 'direccion_test_1' on textarea#currentAddress
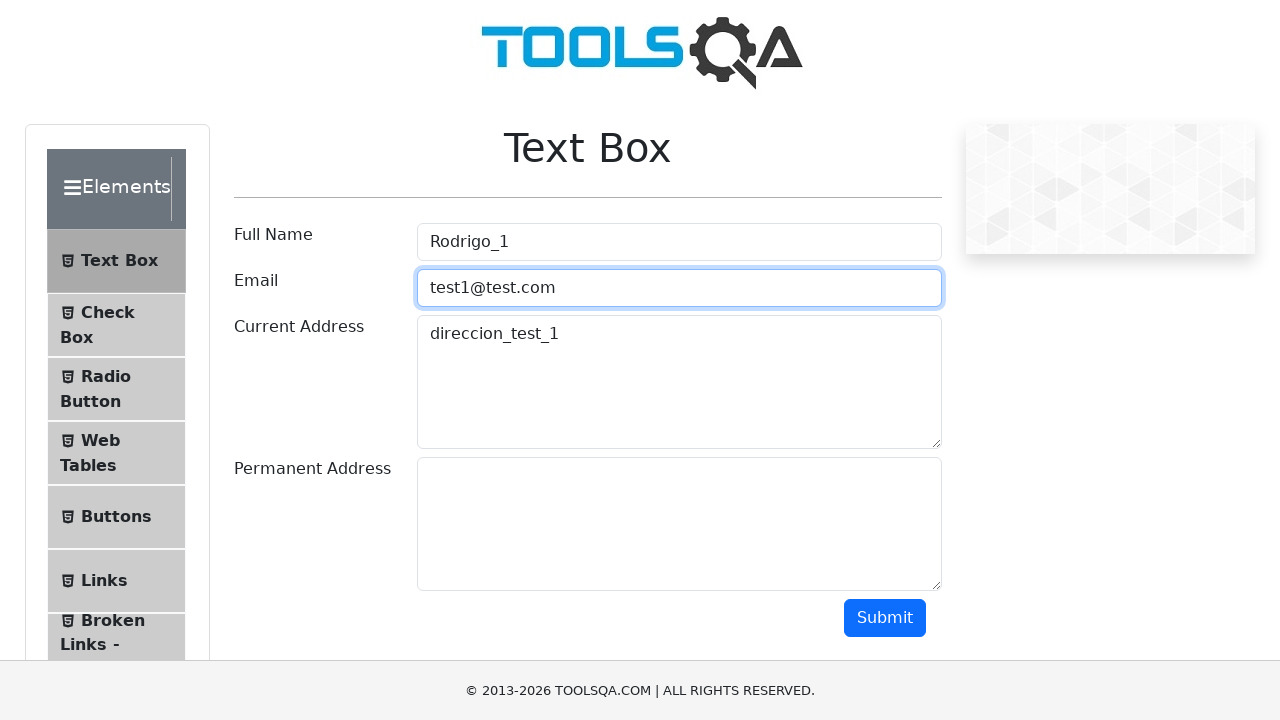

Filled Permanent Address field with 'direccion_permanente_test_1' on textarea#permanentAddress
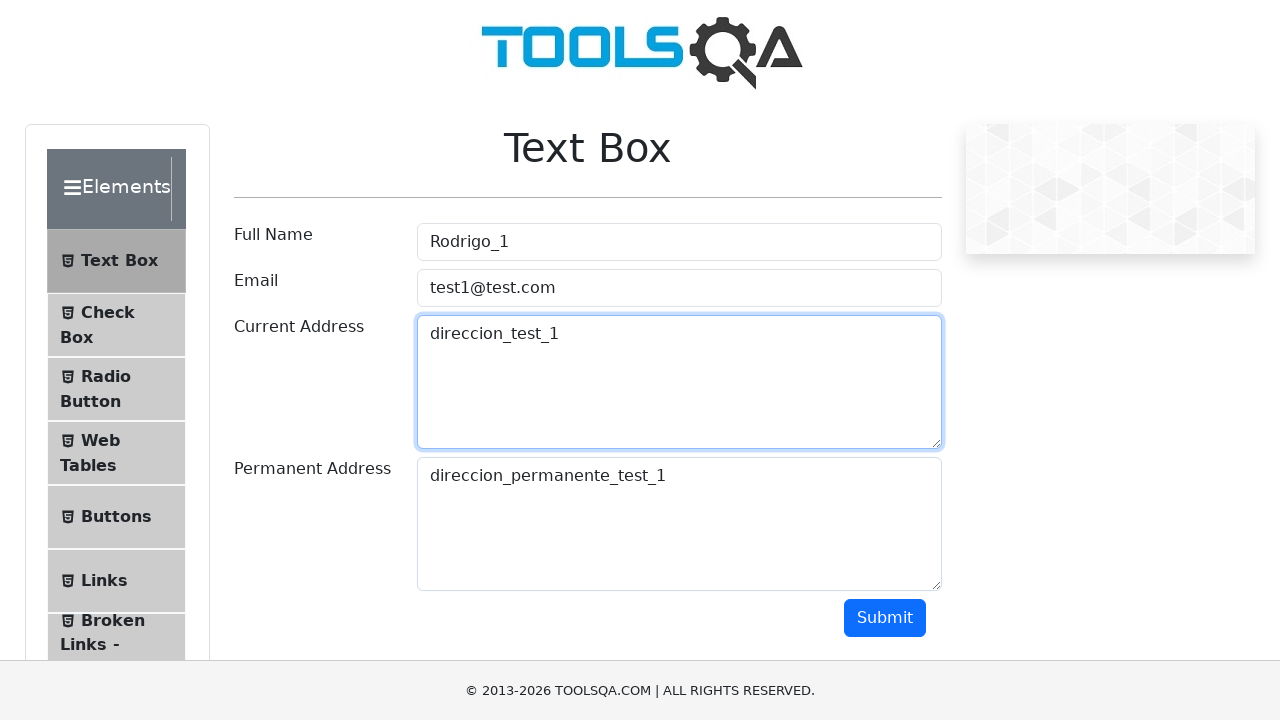

Scrolled down to reveal submit button
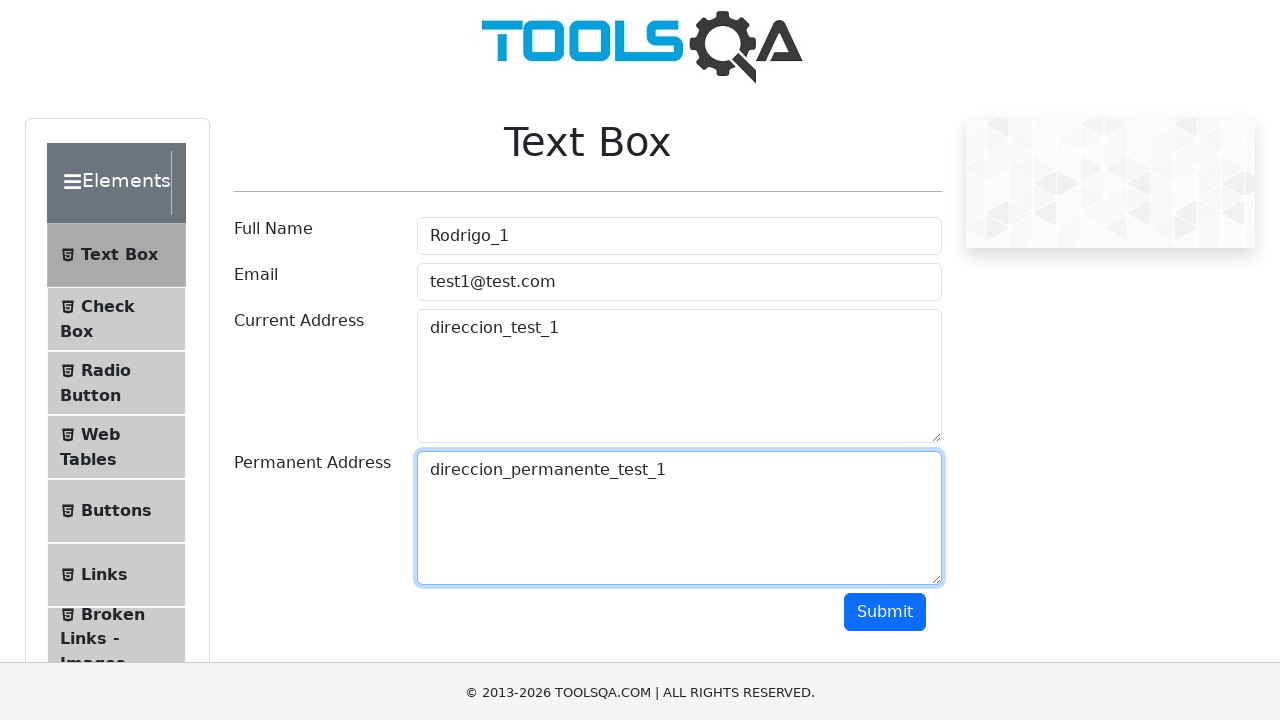

Clicked submit button to submit form at (885, 118) on button#submit
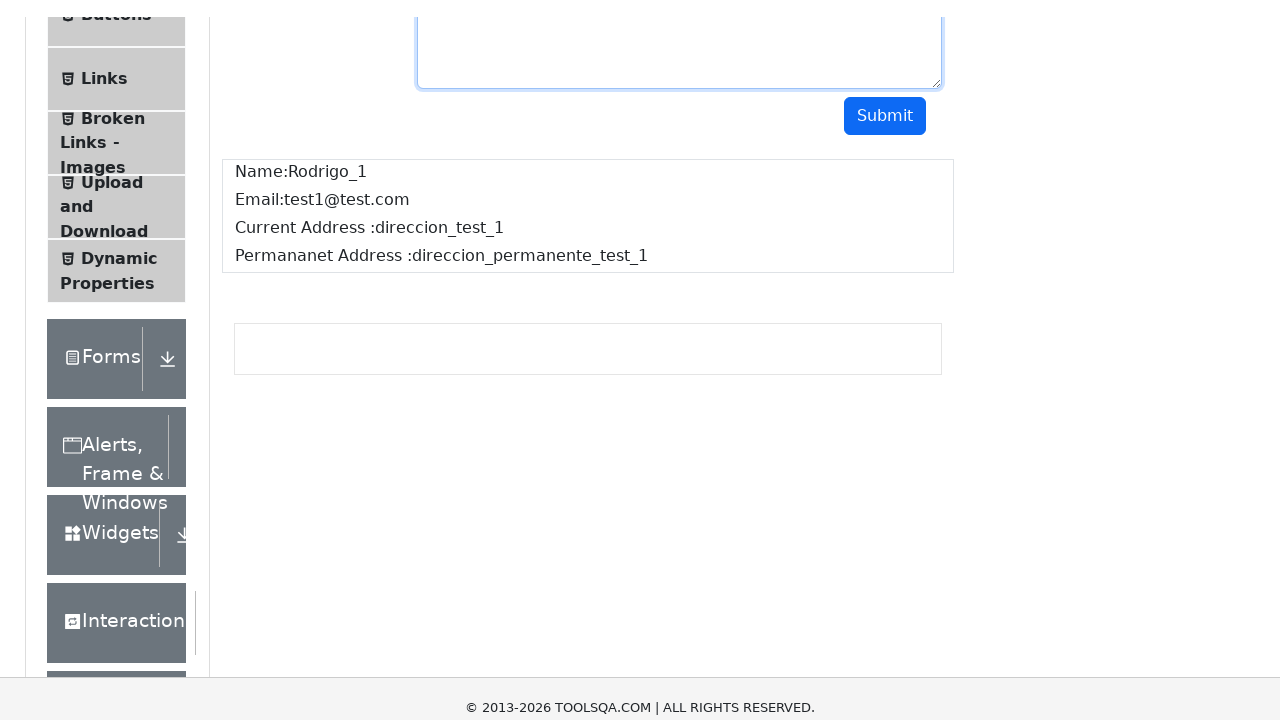

Form submission output appeared
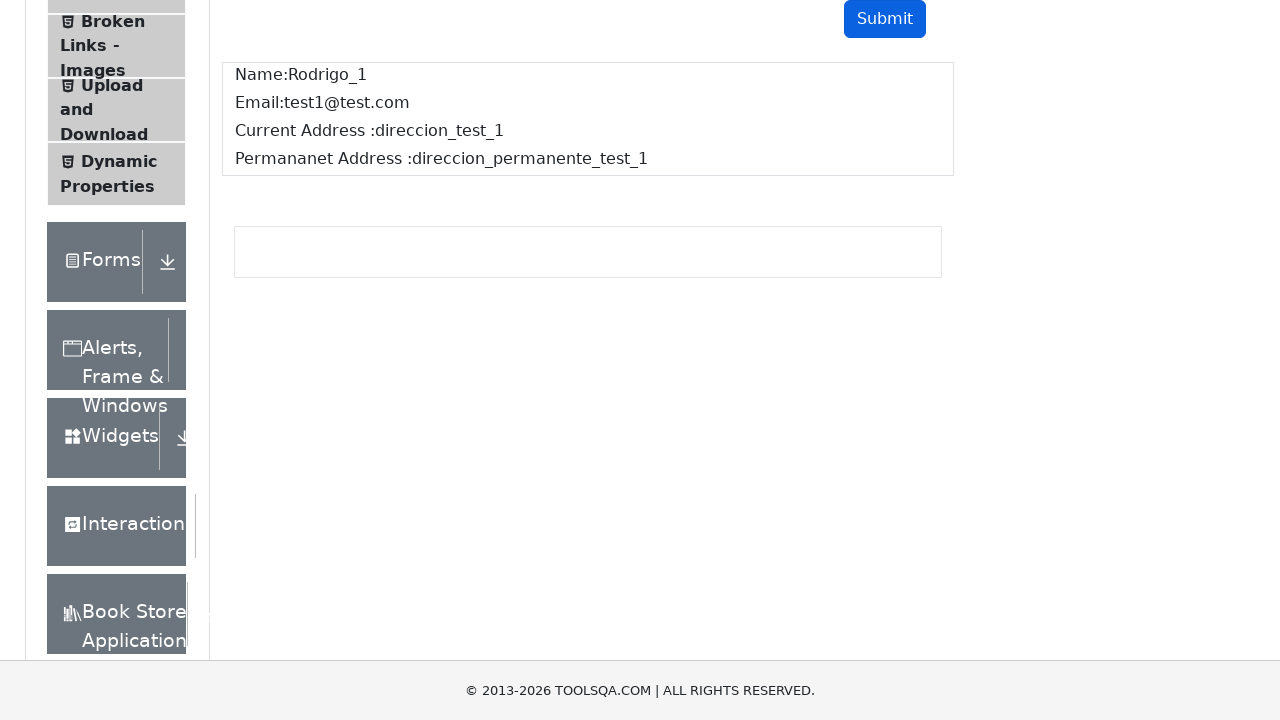

Filled Full Name field with 'Rodrigo_2' on input#userName
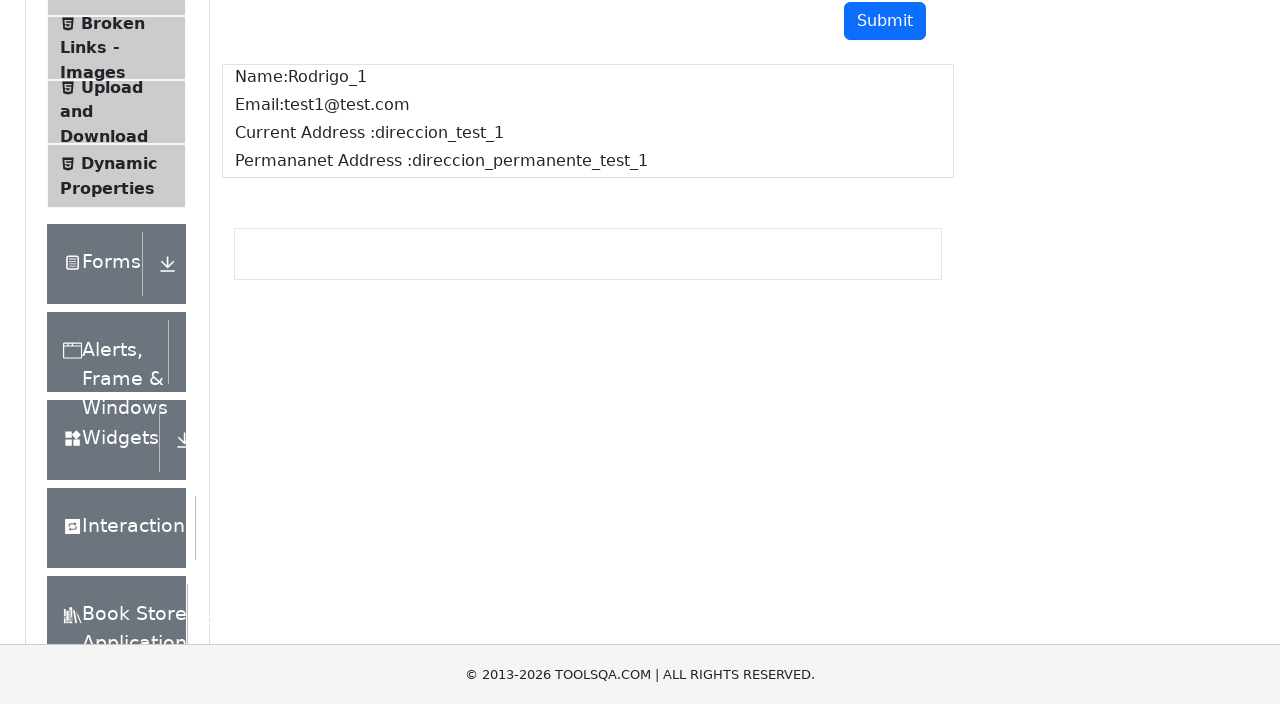

Filled Email field with 'test2@test.com' on input#userEmail
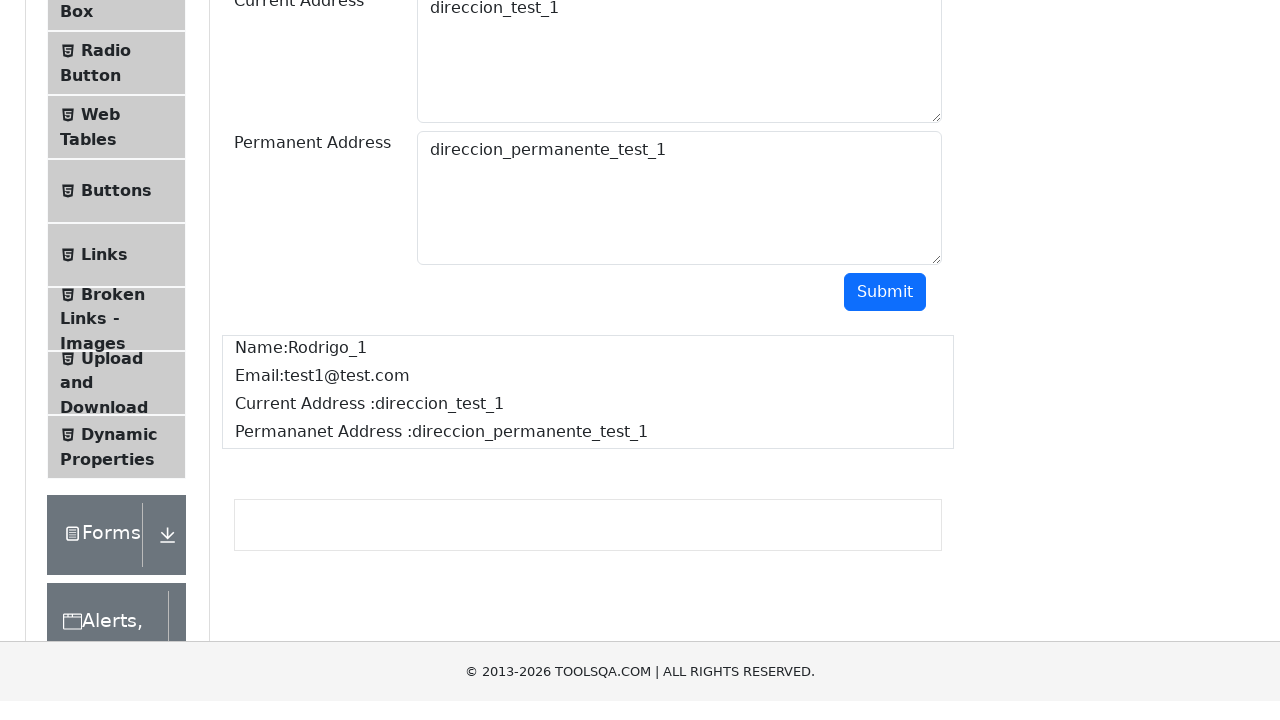

Filled Current Address field with 'direccion_test_2' on textarea#currentAddress
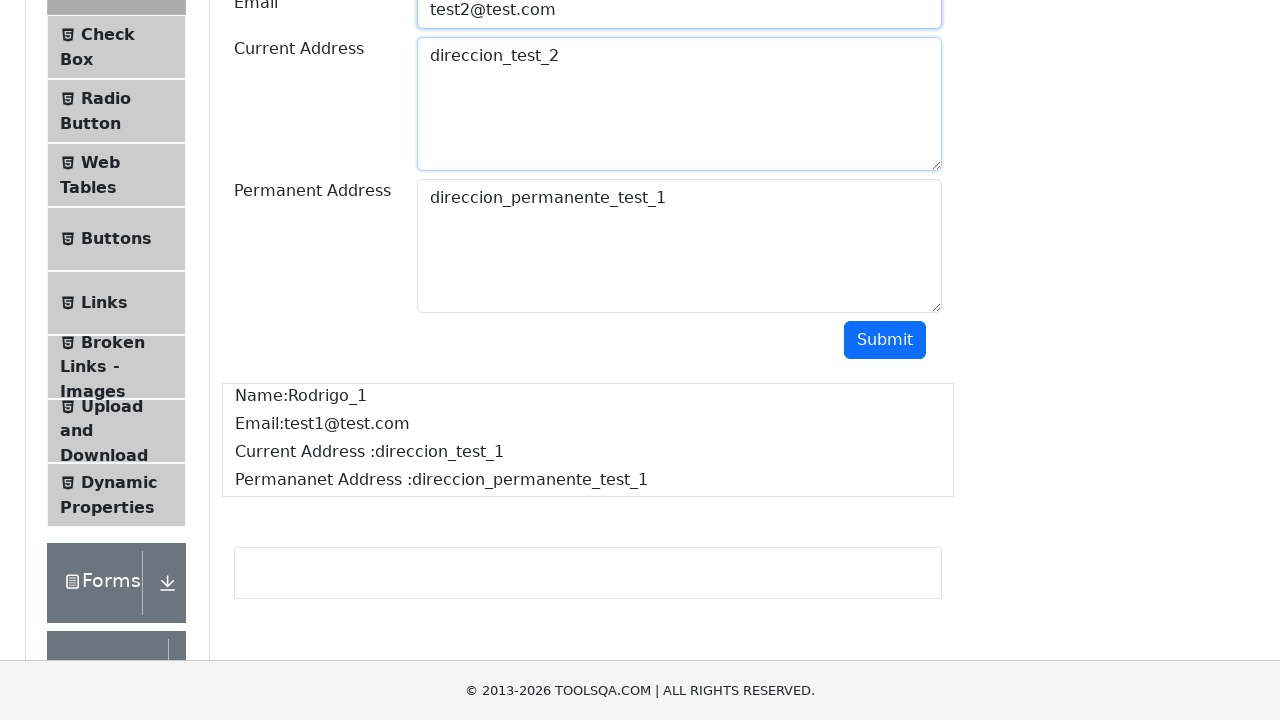

Filled Permanent Address field with 'direccion_permanente_test_2' on textarea#permanentAddress
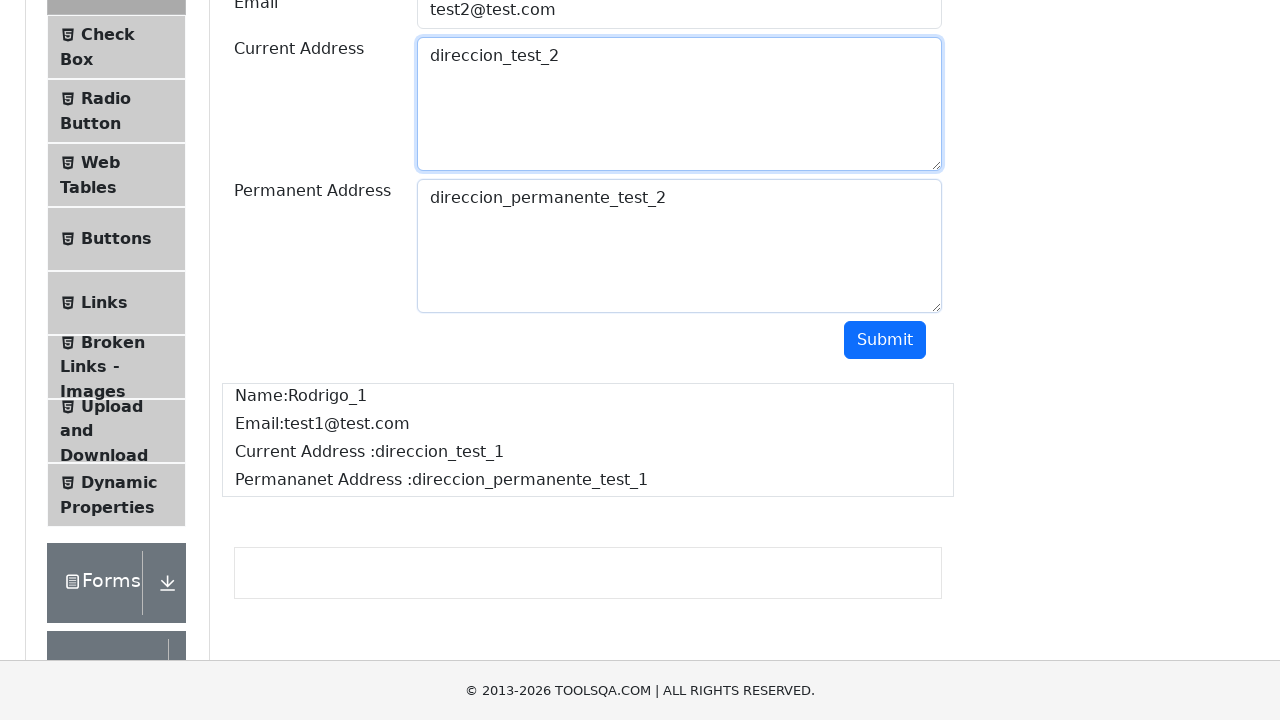

Scrolled down to reveal submit button
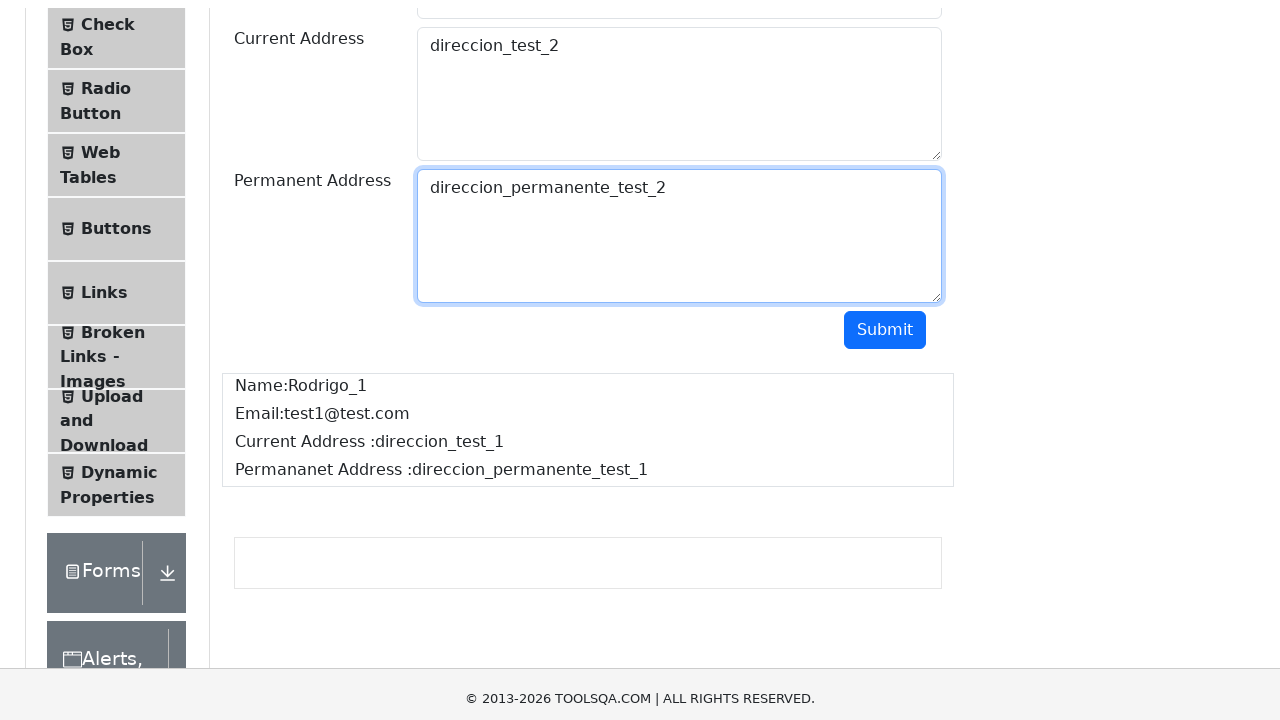

Clicked submit button to submit form at (885, 118) on button#submit
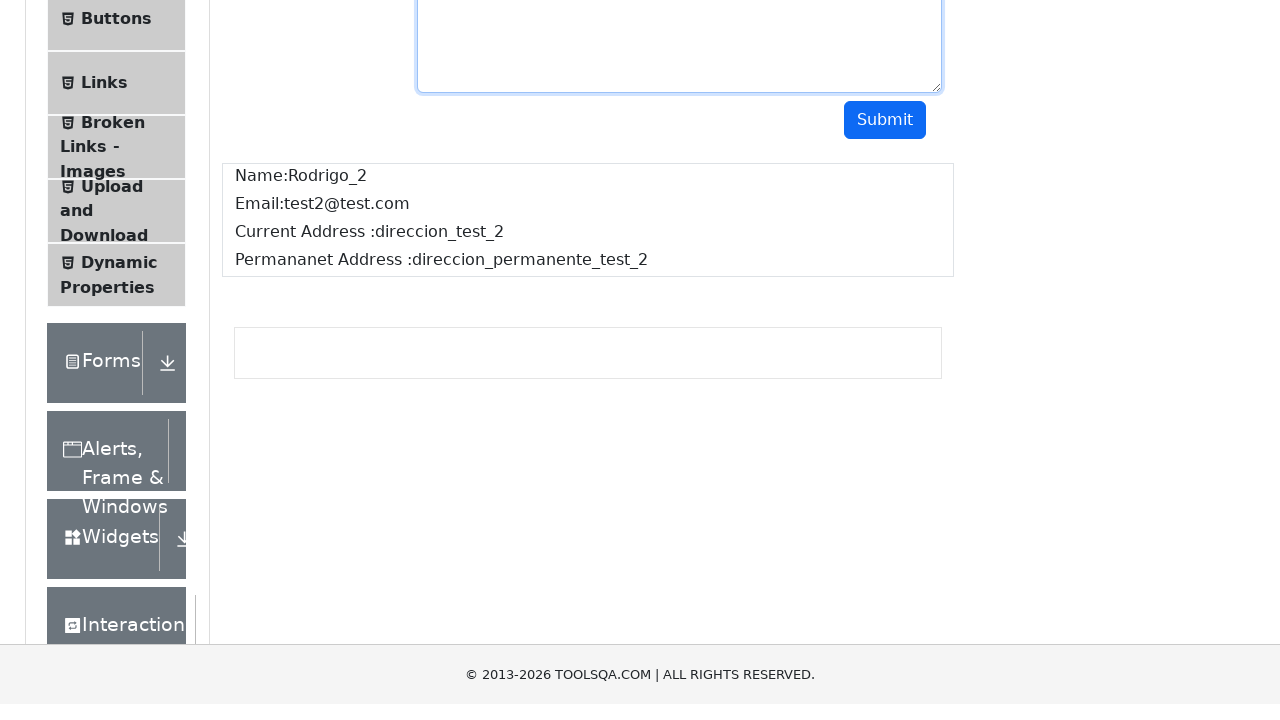

Form submission output appeared
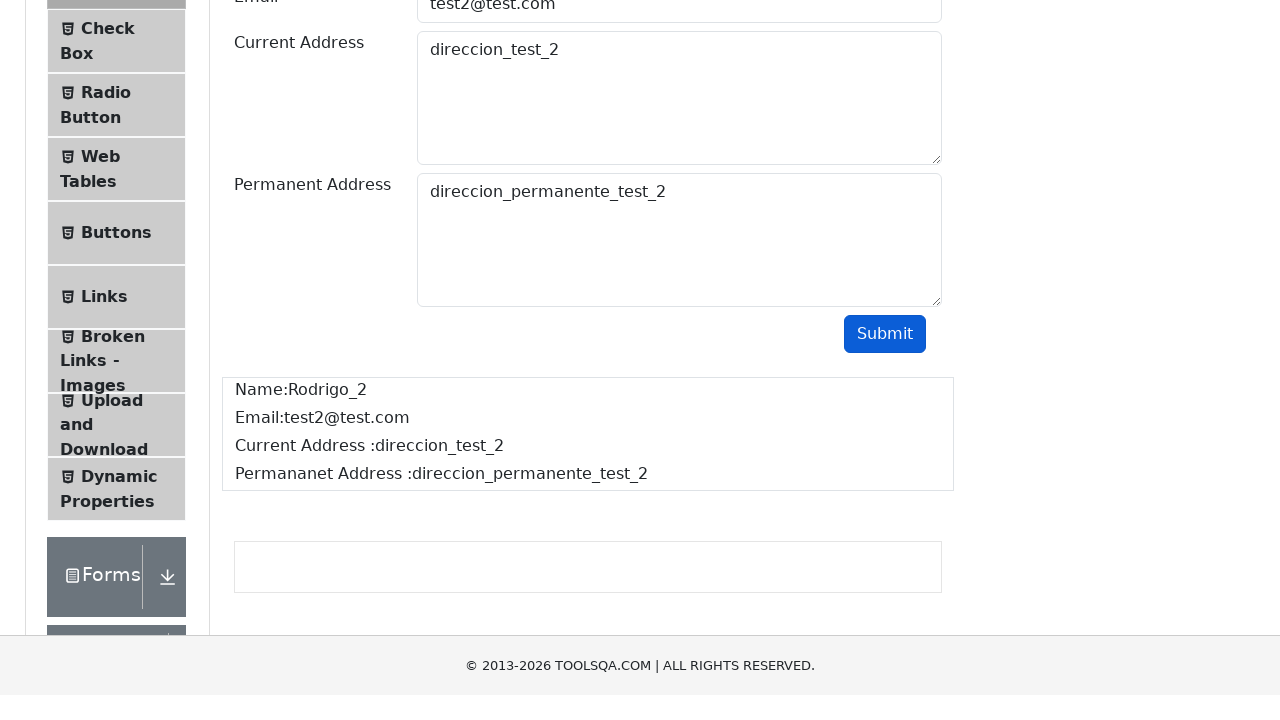

Filled Full Name field with 'Rodrigo_3' on input#userName
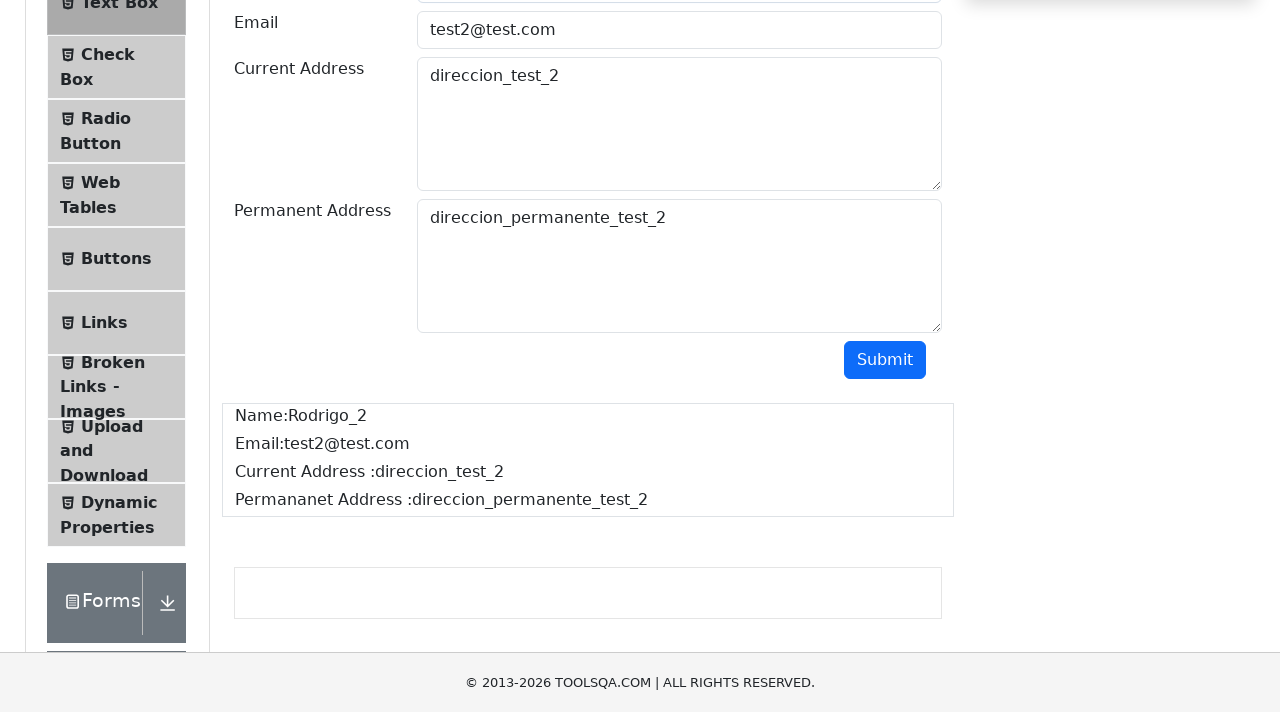

Filled Email field with 'test3@test.com' on input#userEmail
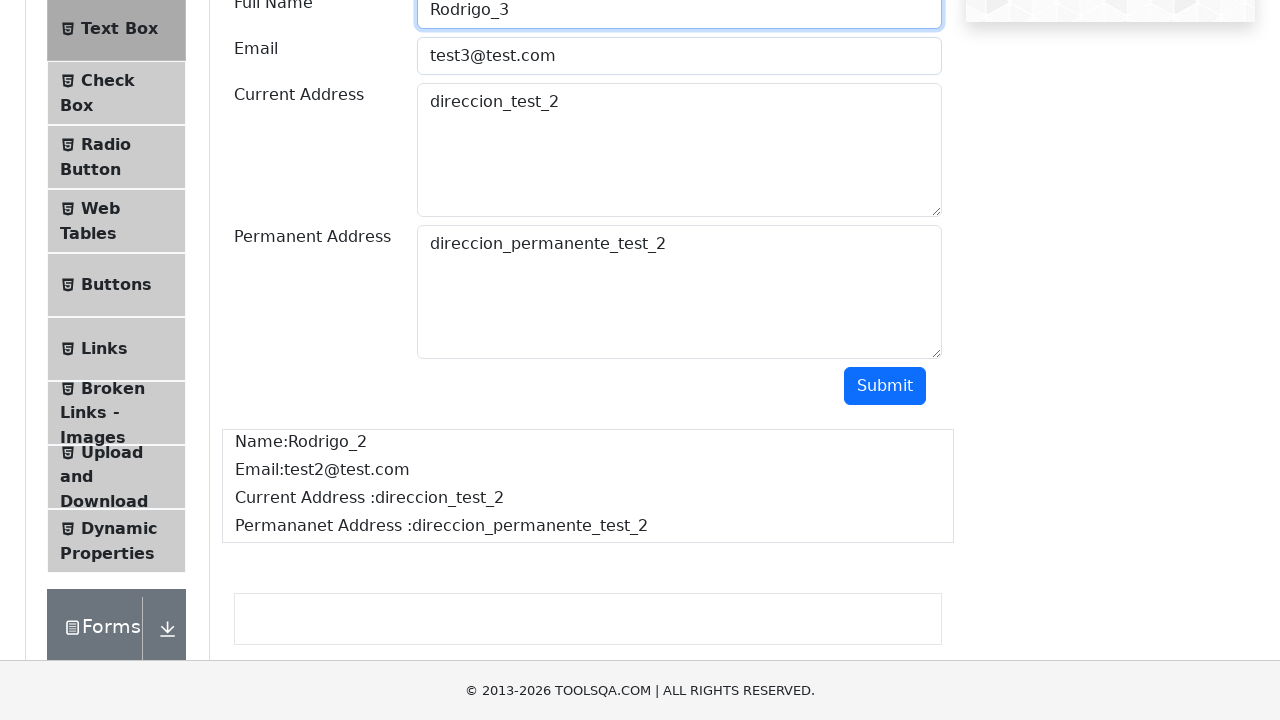

Filled Current Address field with 'direccion_test_3' on textarea#currentAddress
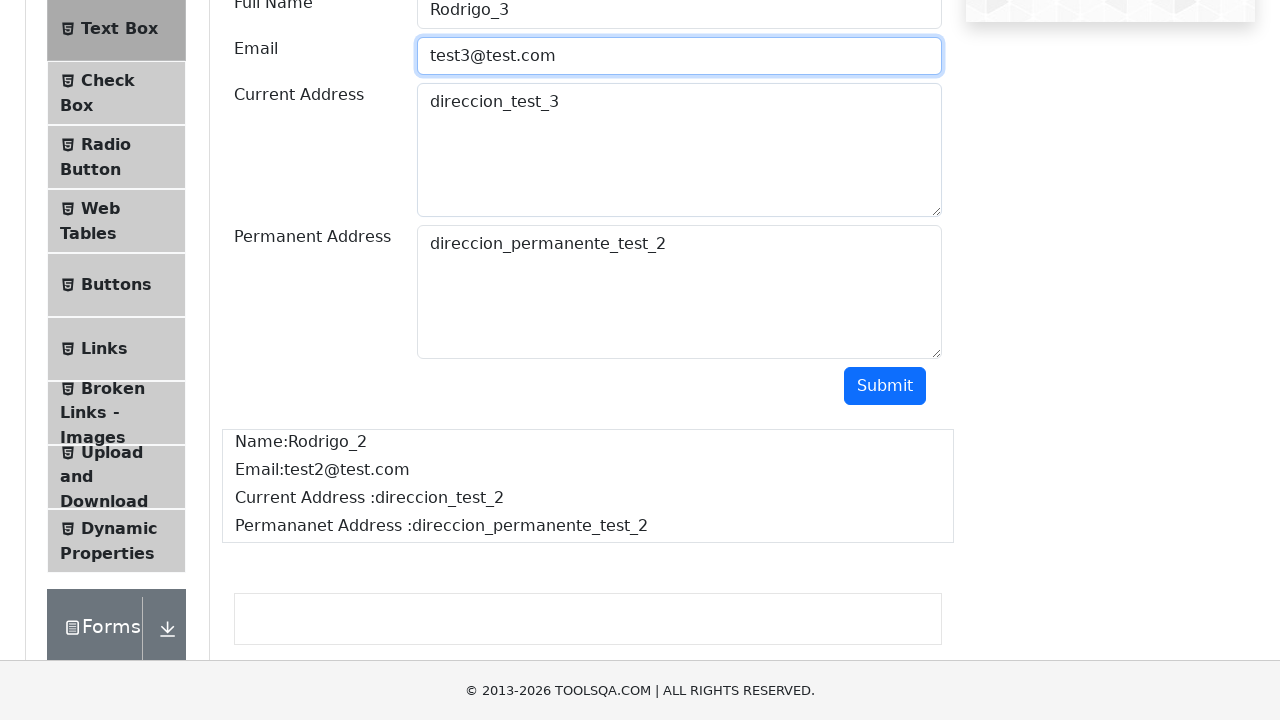

Filled Permanent Address field with 'direccion_permanente_test_3' on textarea#permanentAddress
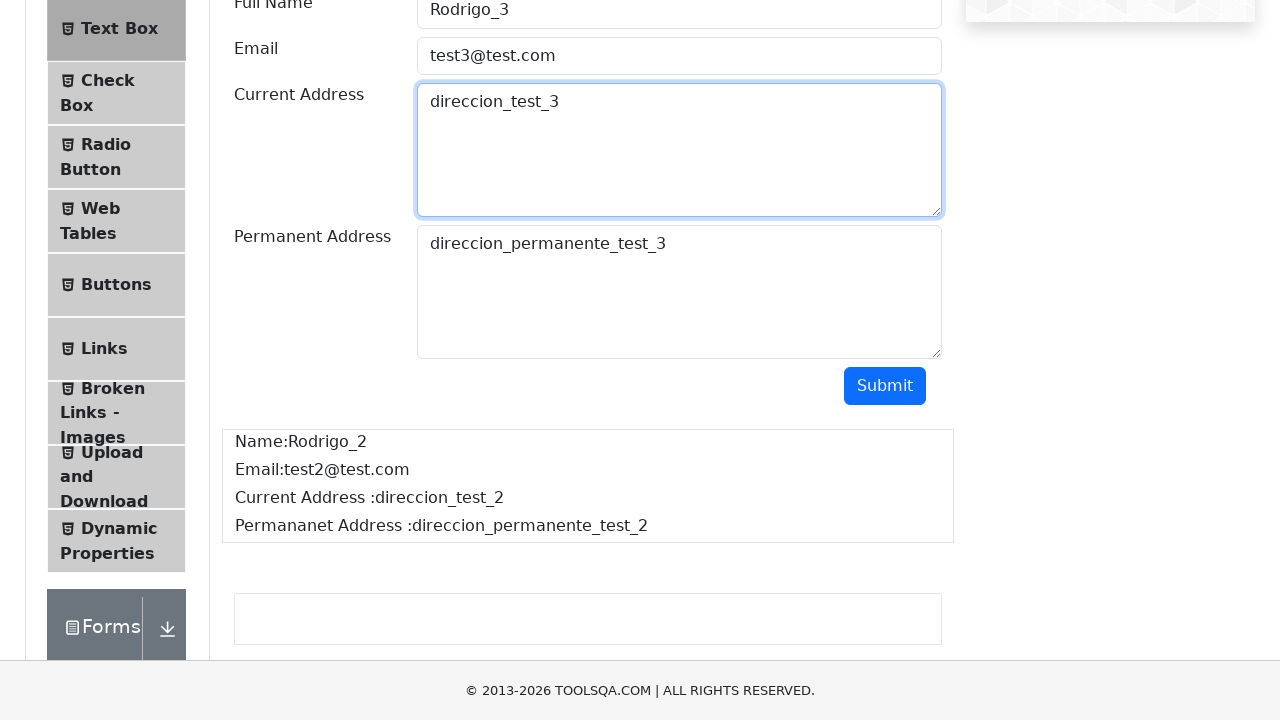

Scrolled down to reveal submit button
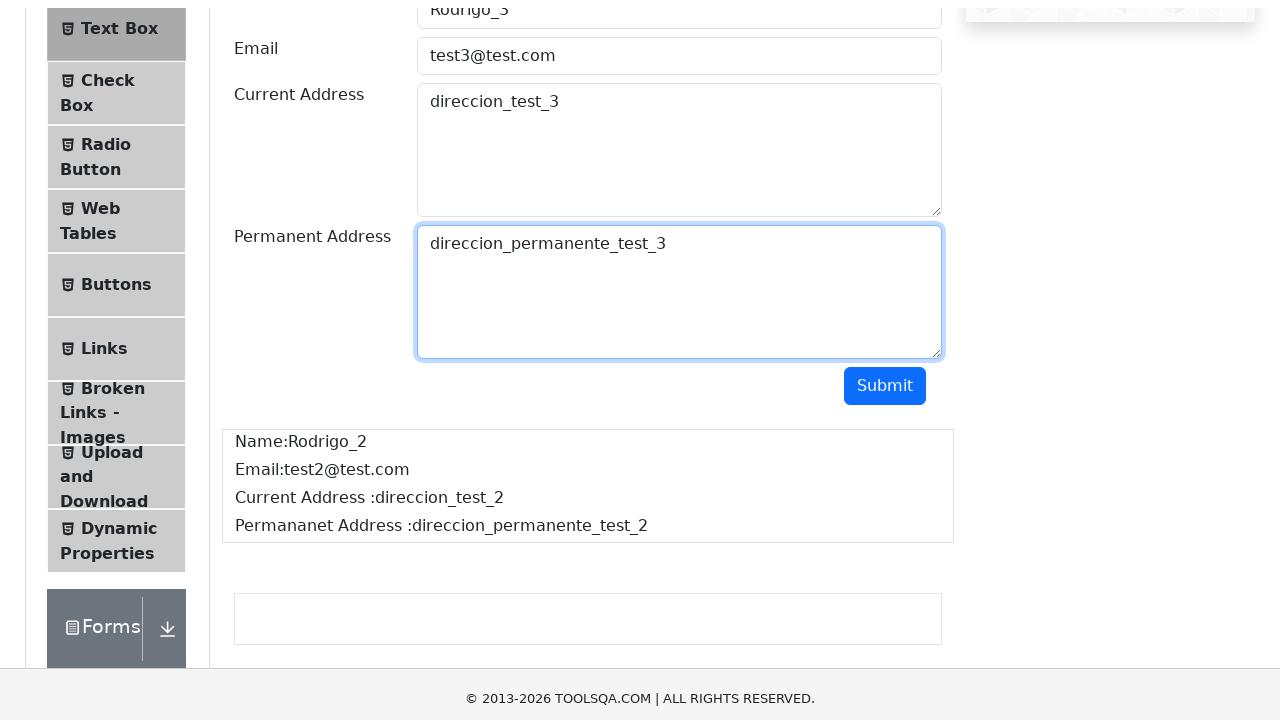

Clicked submit button to submit form at (885, 118) on button#submit
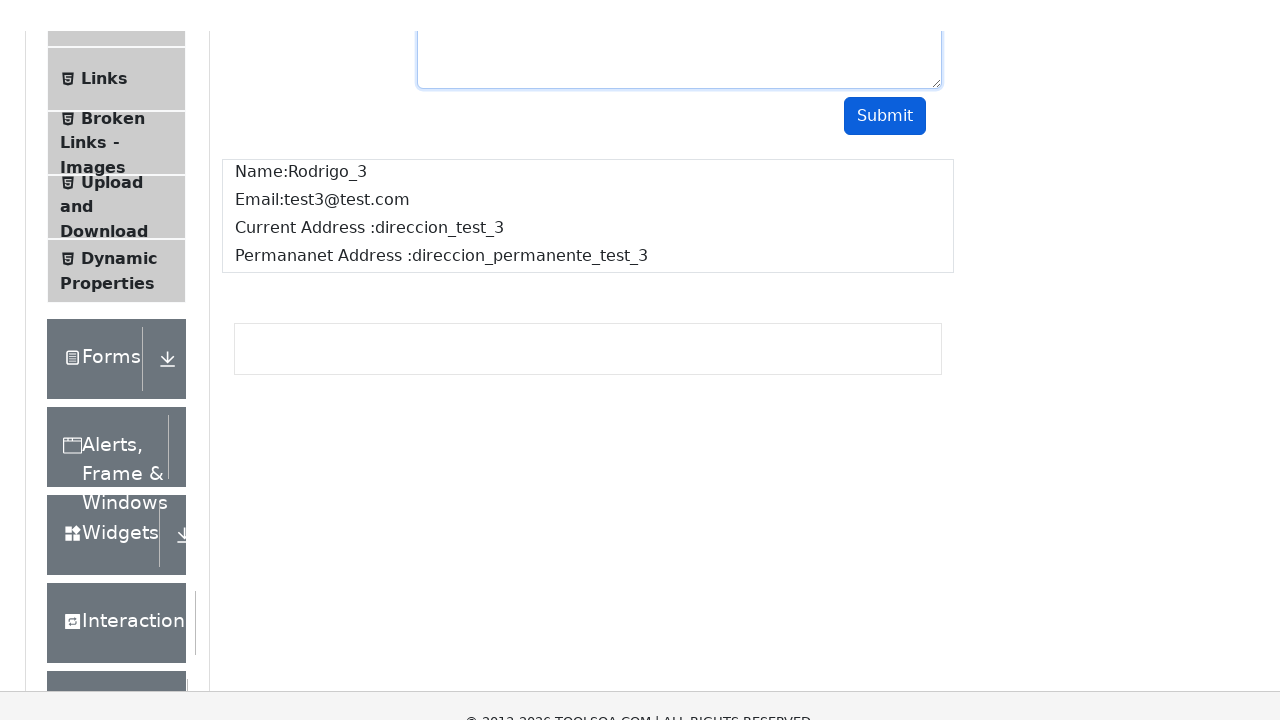

Form submission output appeared
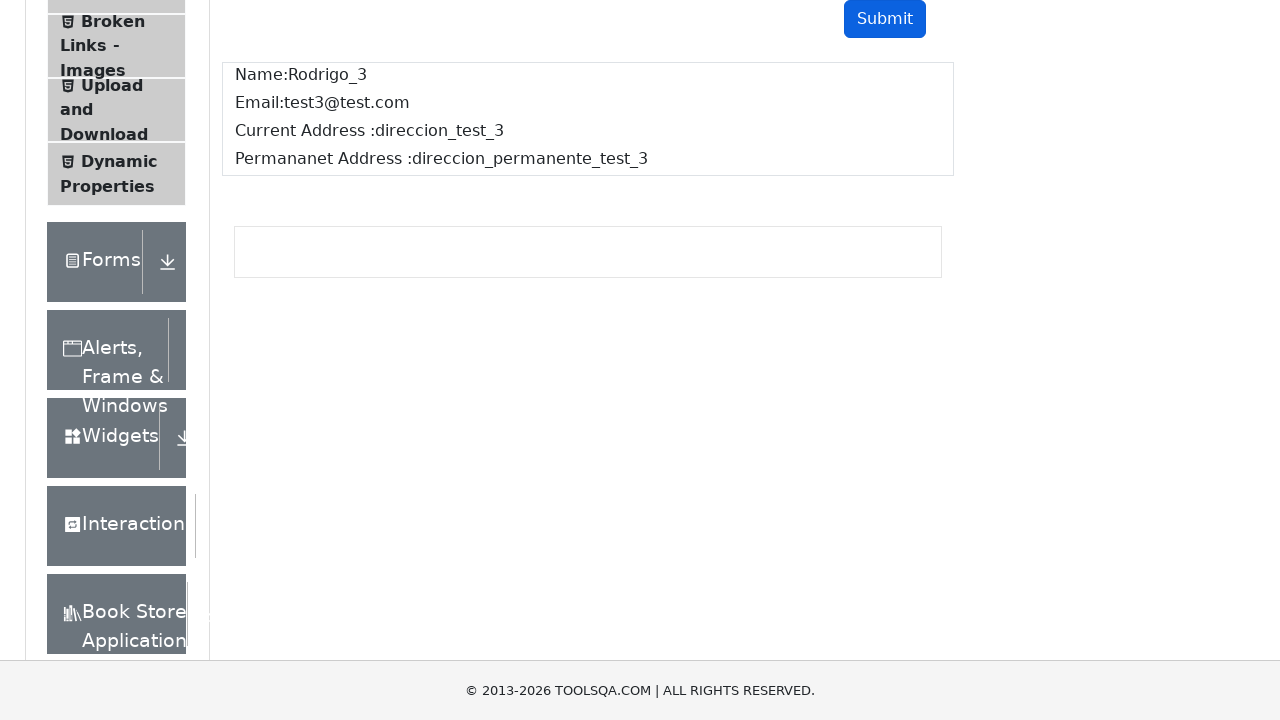

Filled Full Name field with 'Rodrigo_4' on input#userName
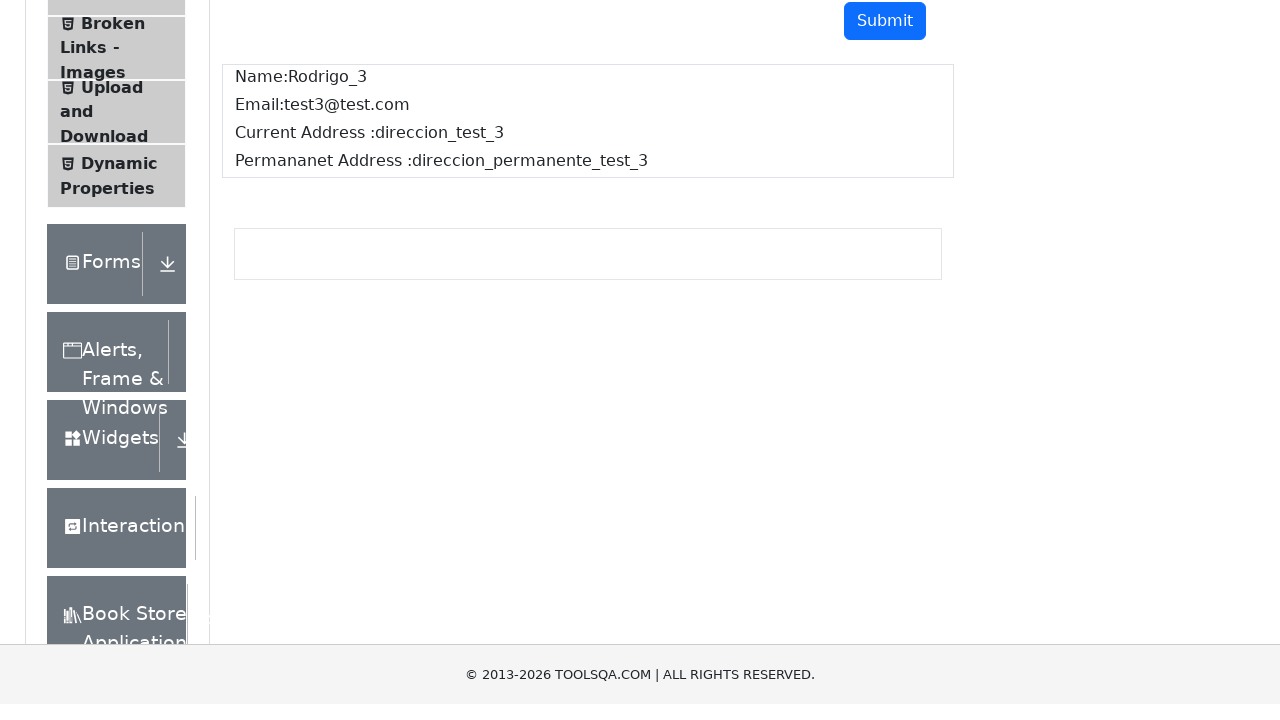

Filled Email field with 'test4@test.com' on input#userEmail
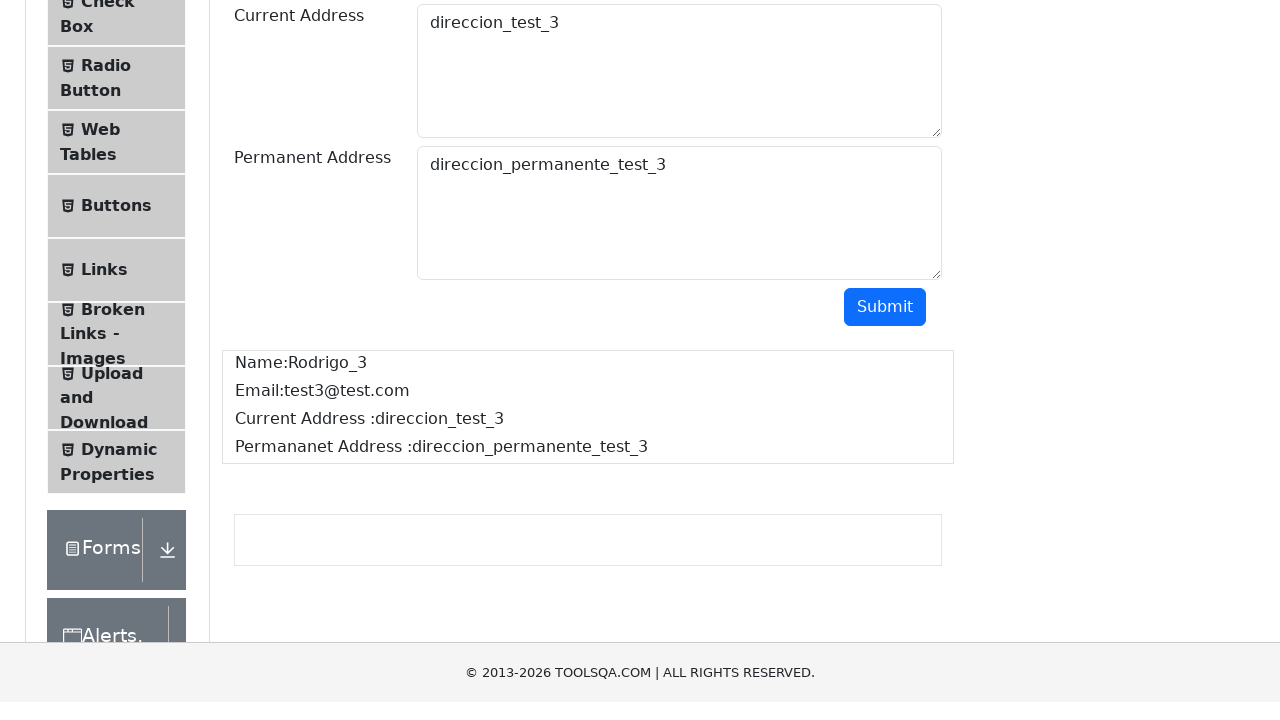

Filled Current Address field with 'direccion_test_4' on textarea#currentAddress
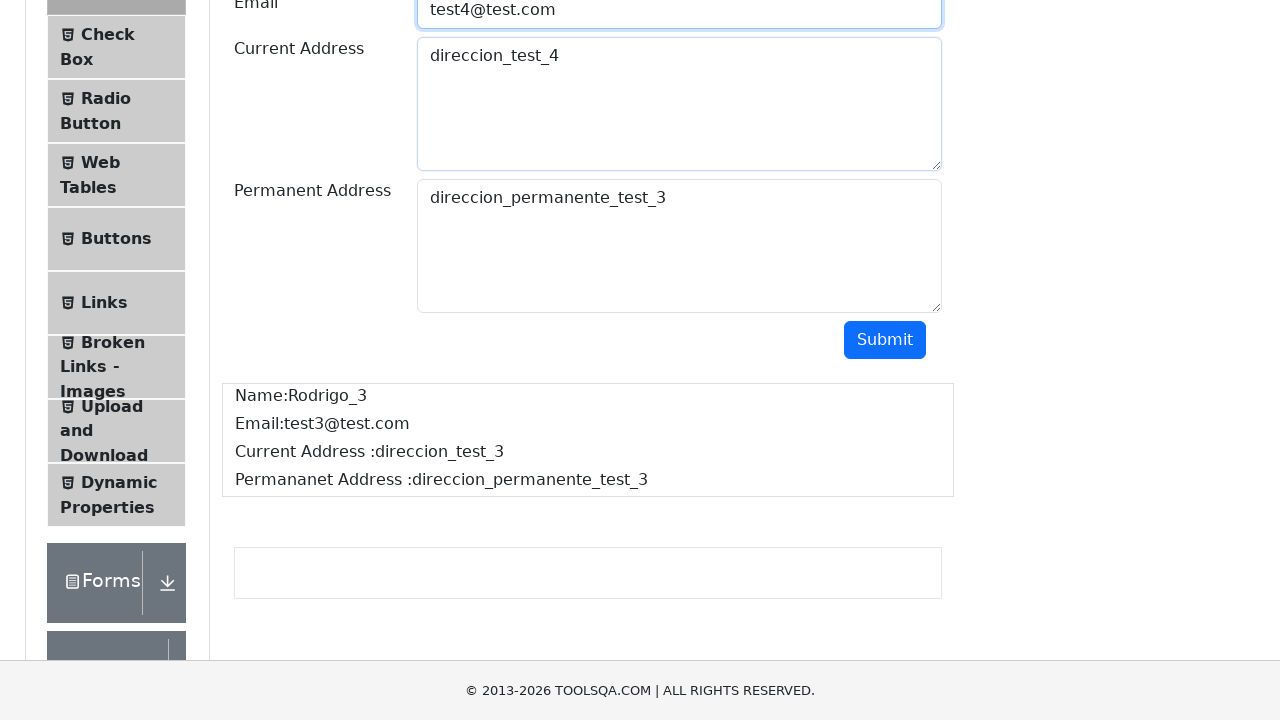

Filled Permanent Address field with 'direccion_permanente_test_4' on textarea#permanentAddress
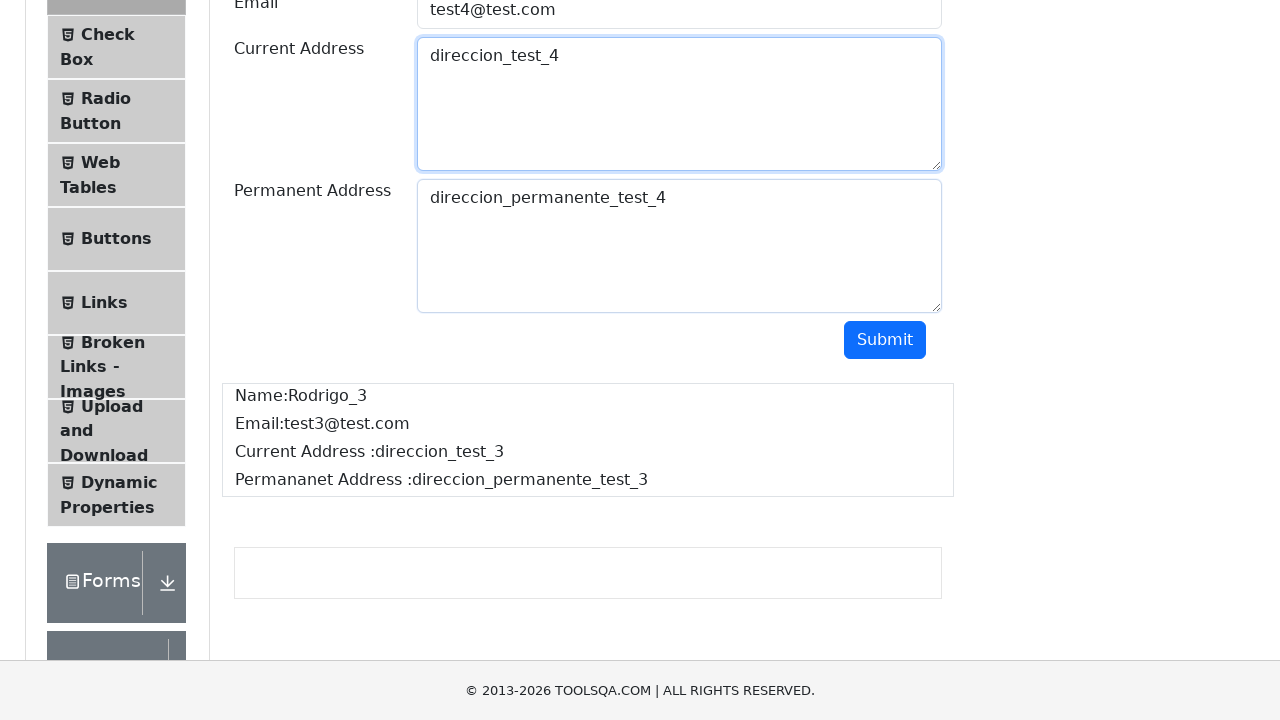

Scrolled down to reveal submit button
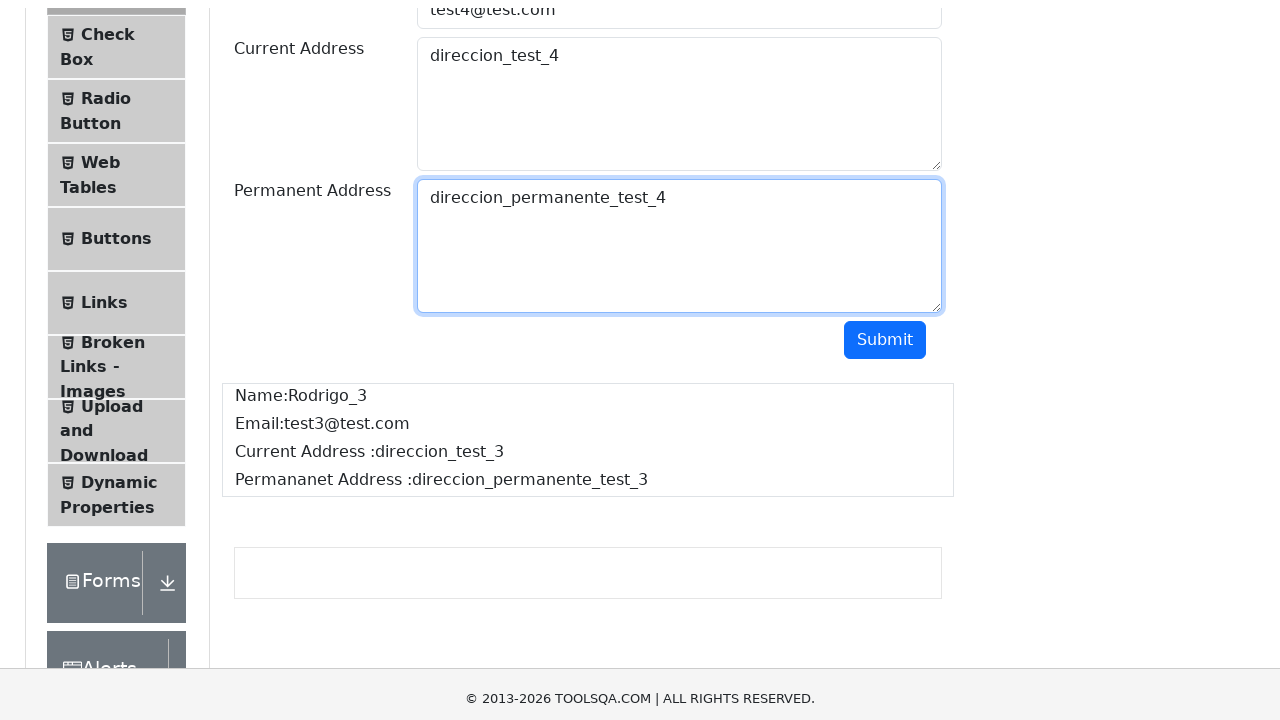

Clicked submit button to submit form at (885, 118) on button#submit
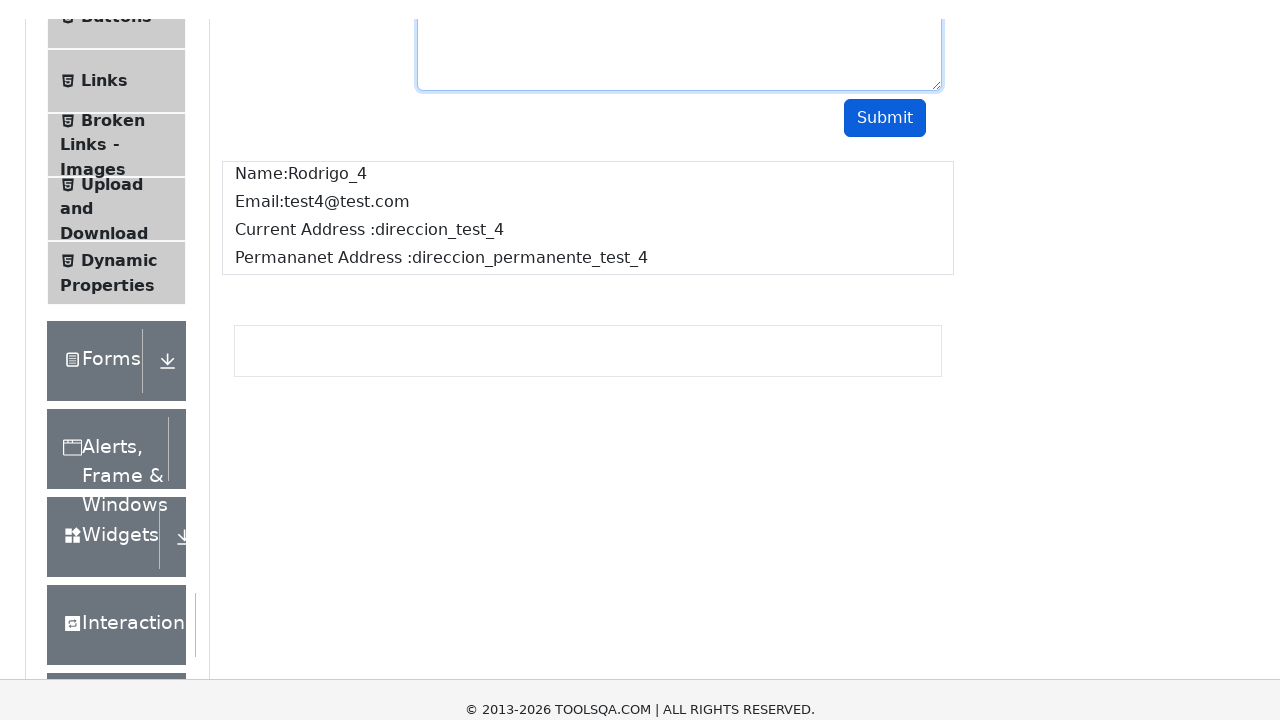

Form submission output appeared
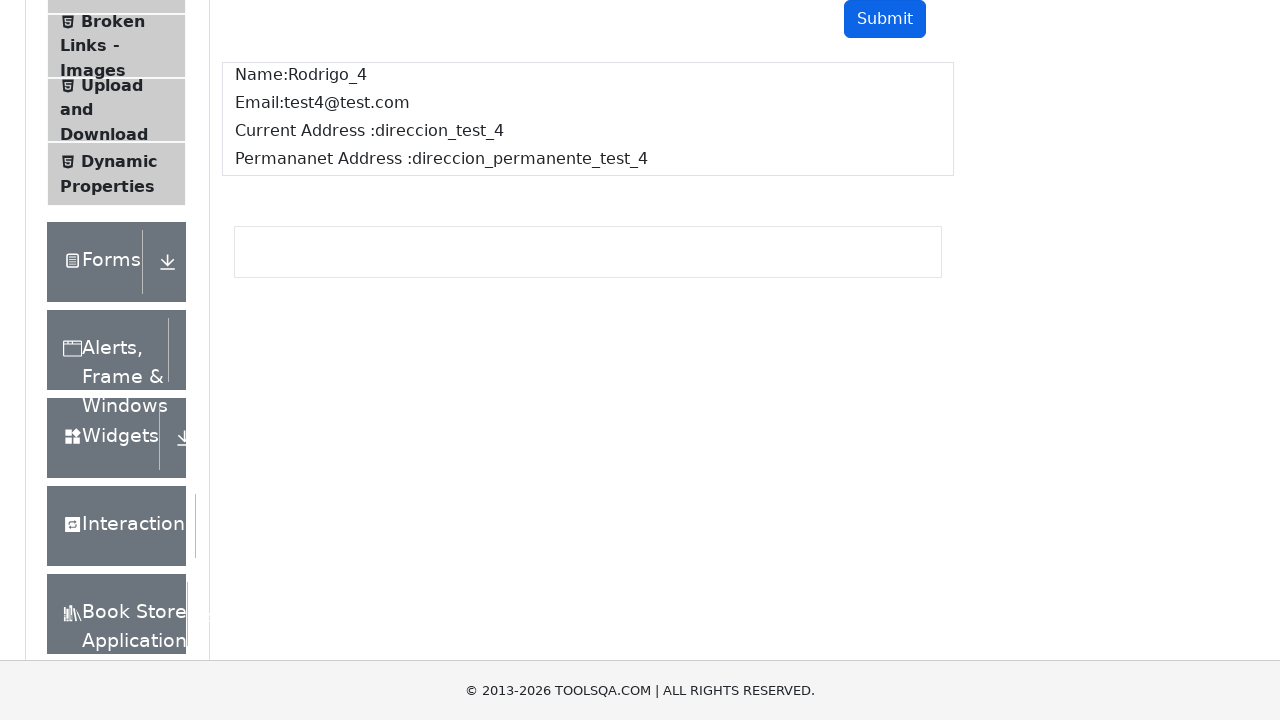

Filled Full Name field with 'Rodrigo_5' on input#userName
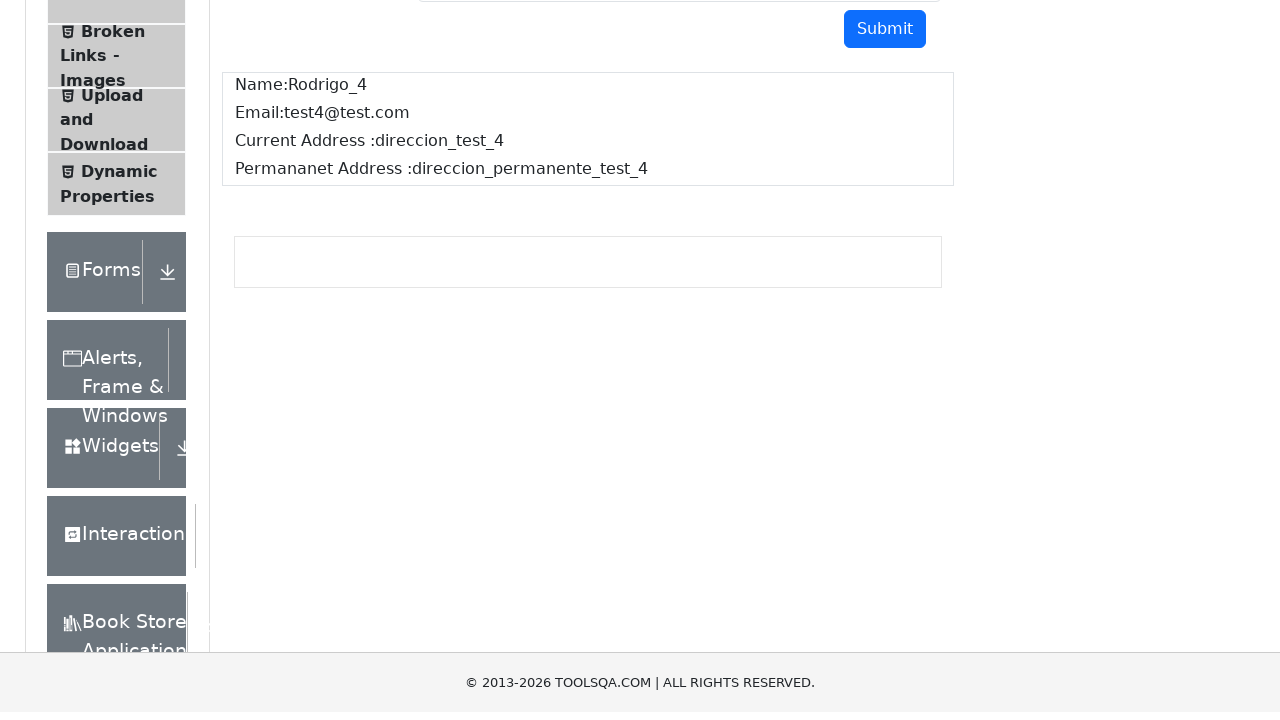

Filled Email field with 'test5@test.com' on input#userEmail
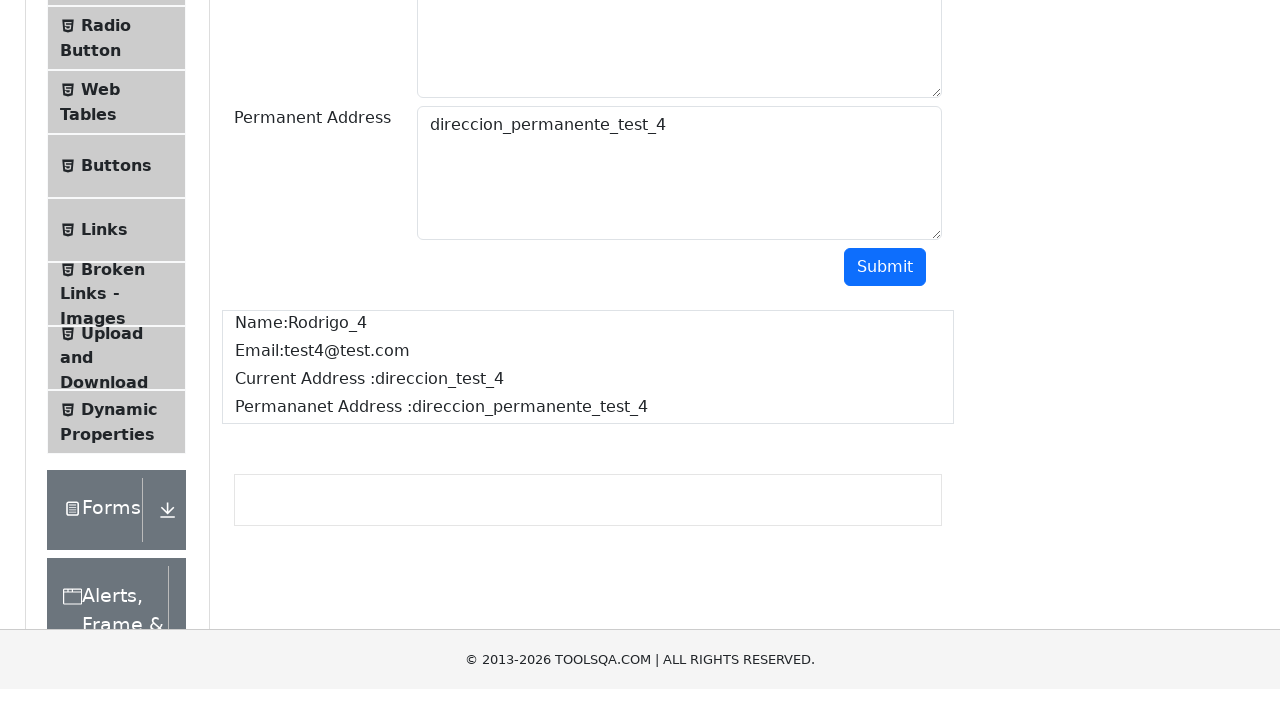

Filled Current Address field with 'direccion_test_5' on textarea#currentAddress
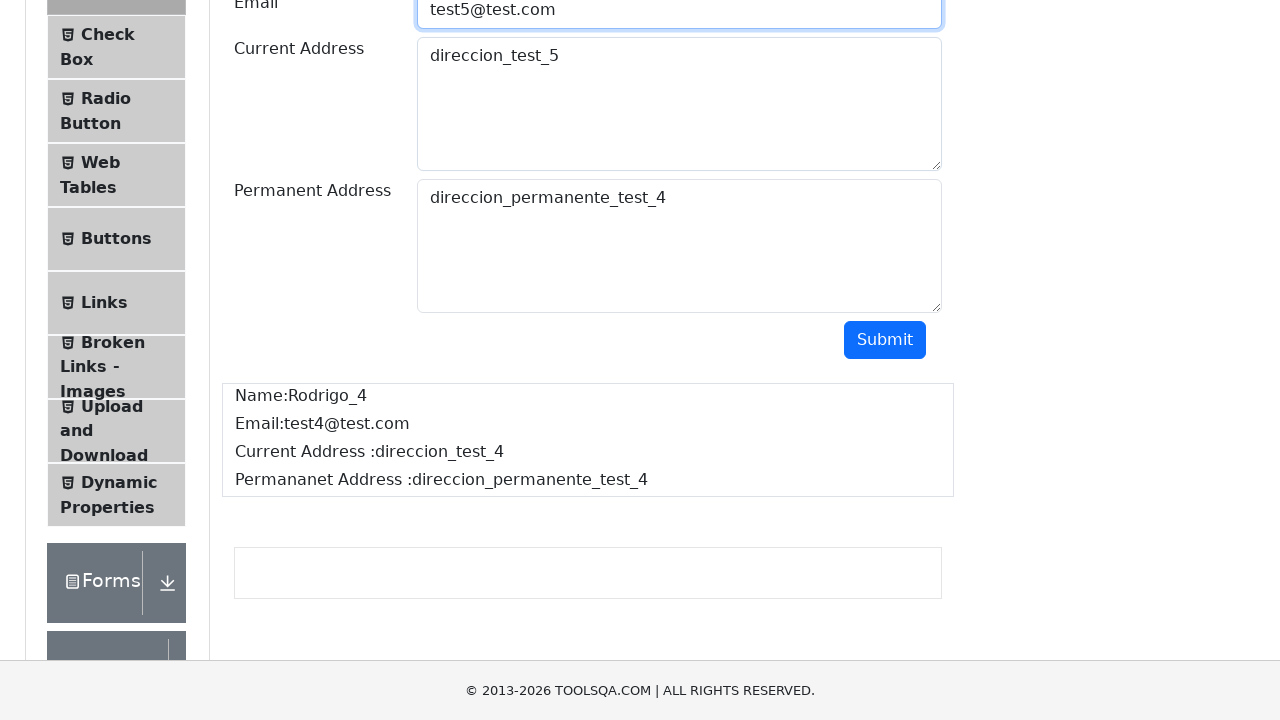

Filled Permanent Address field with 'direccion_permanente_test_5' on textarea#permanentAddress
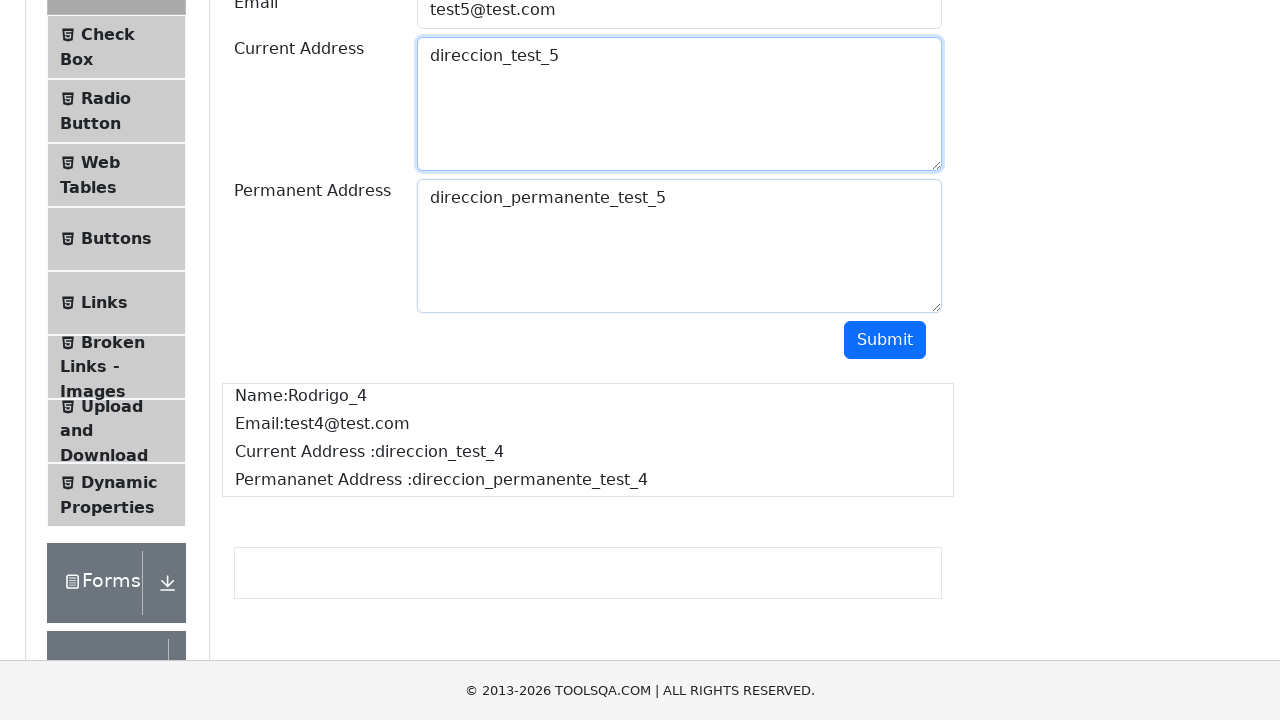

Scrolled down to reveal submit button
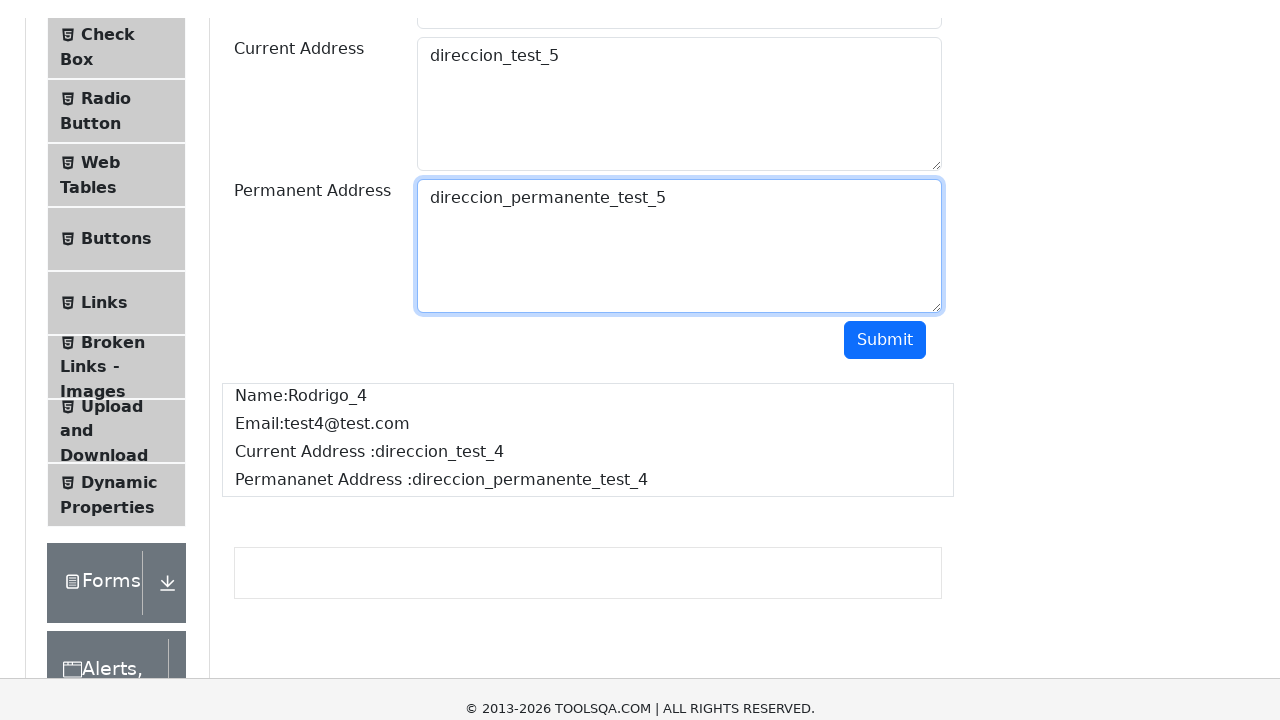

Clicked submit button to submit form at (885, 118) on button#submit
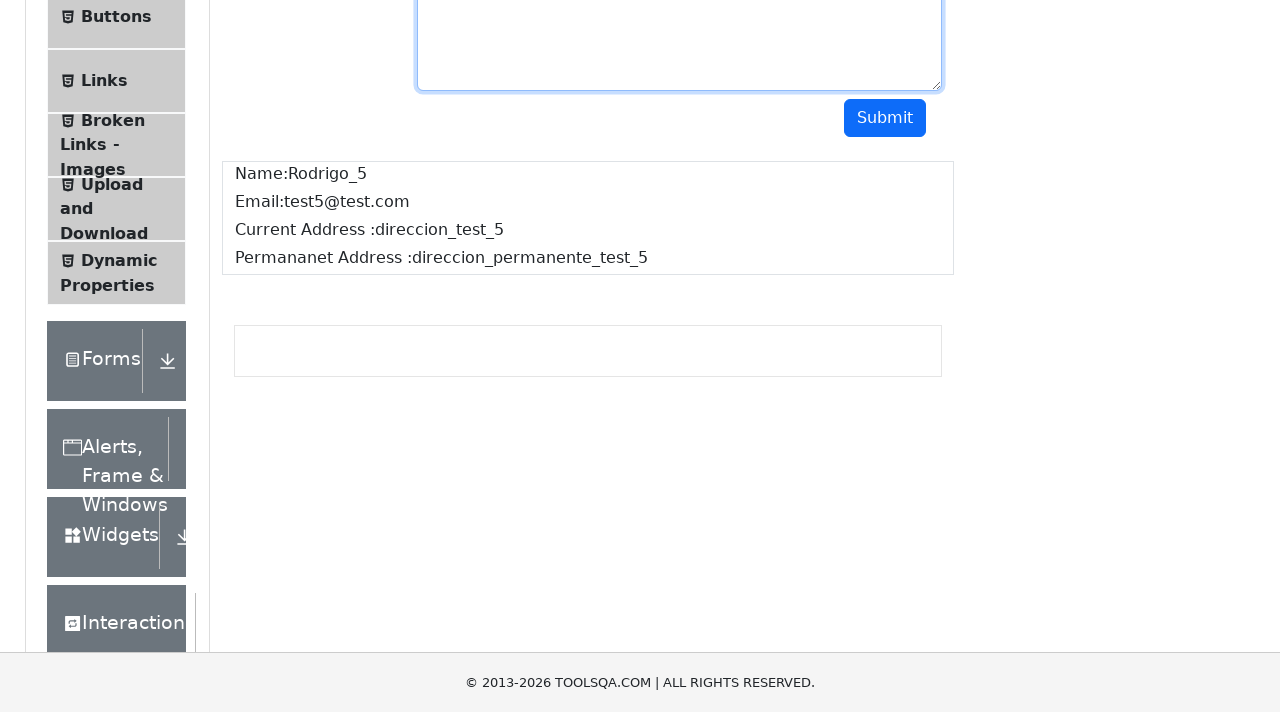

Form submission output appeared
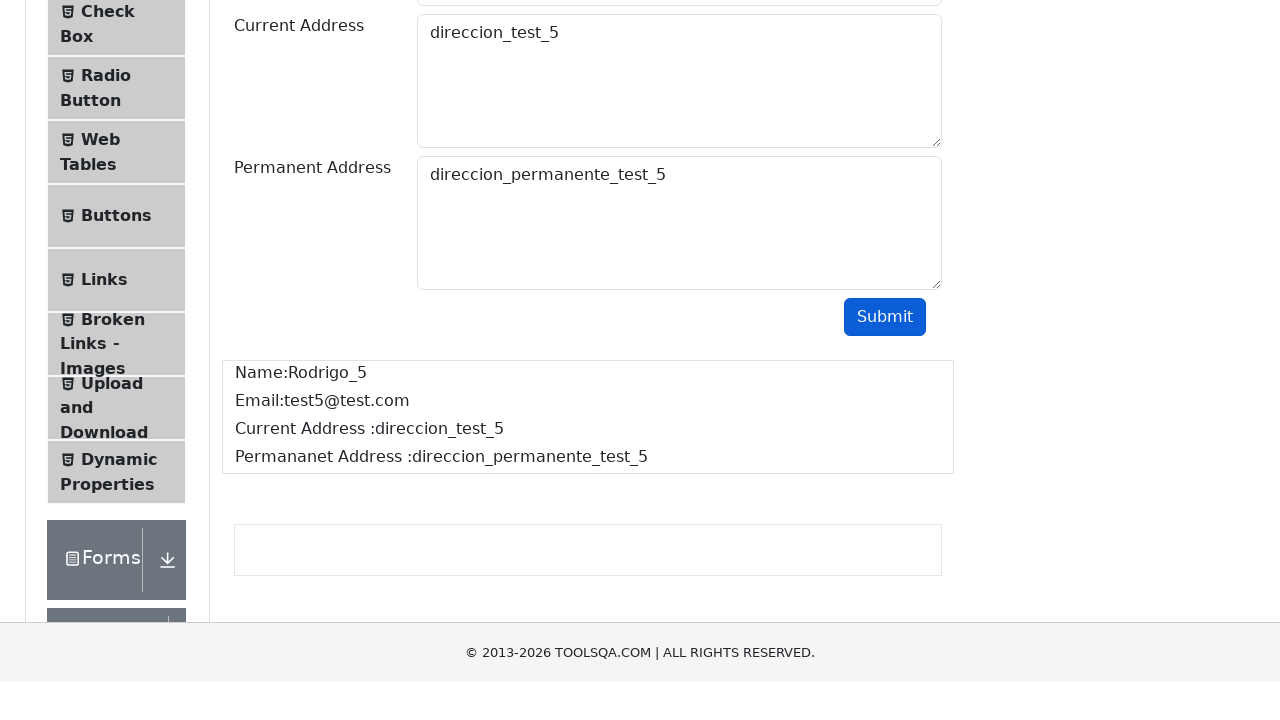

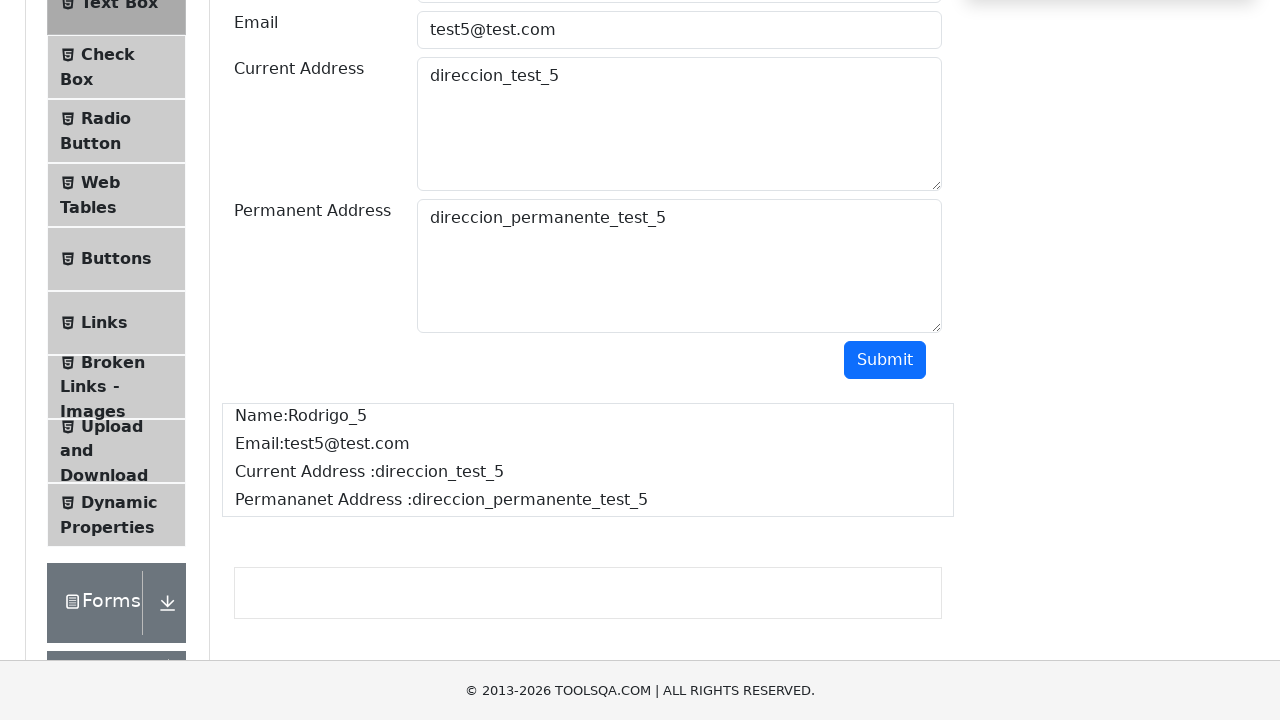